Tests adding products to cart from the main store page by selecting an Anchor Bracelet and another item, verifying the shopping cart functionality.

Starting URL: https://www.atid.store

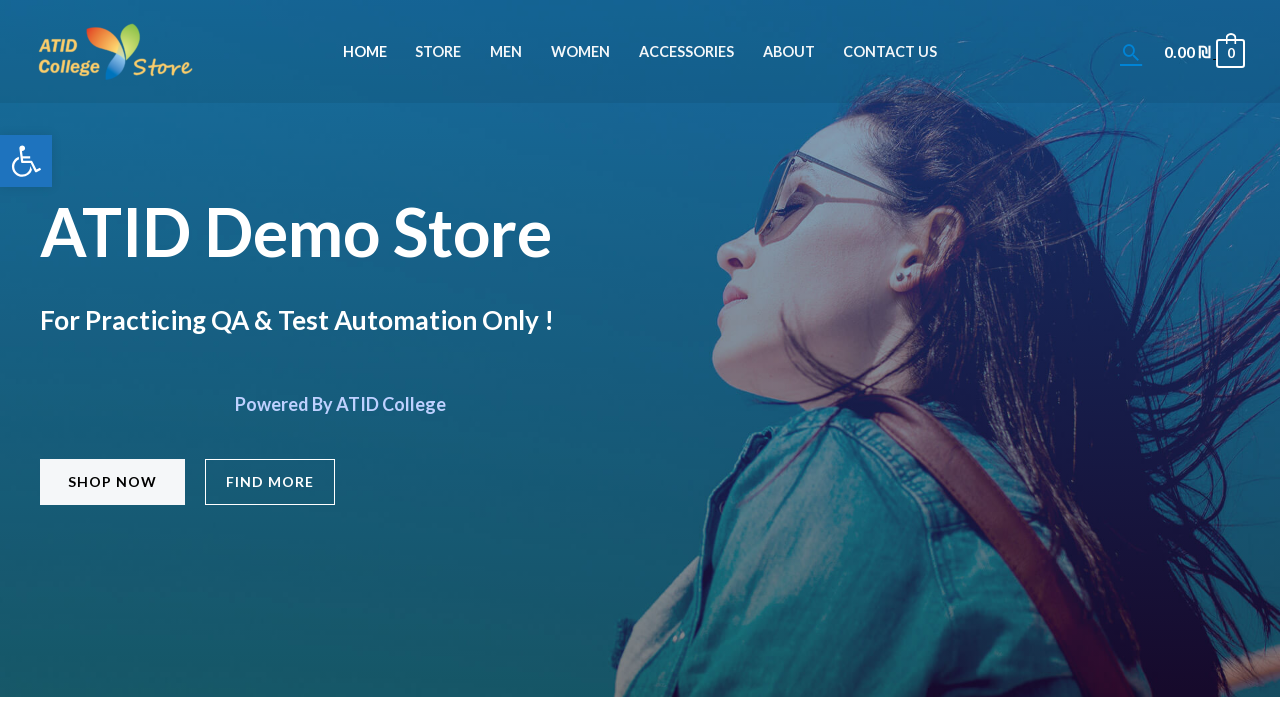

Clicked Store link in navigation menu at (438, 52) on xpath=//header/div[@id='ast-desktop-header']/div[1]/div[1]/div[1]/div[1]/div[2]/
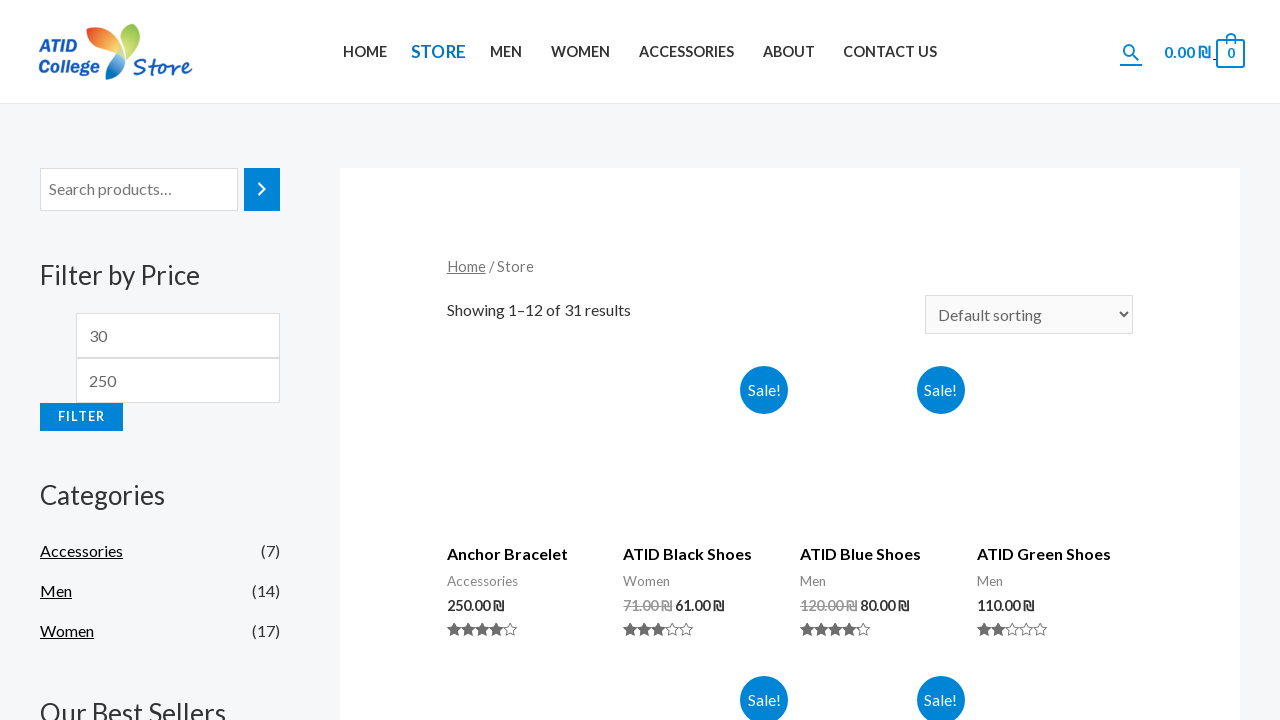

Scrolled down to view products
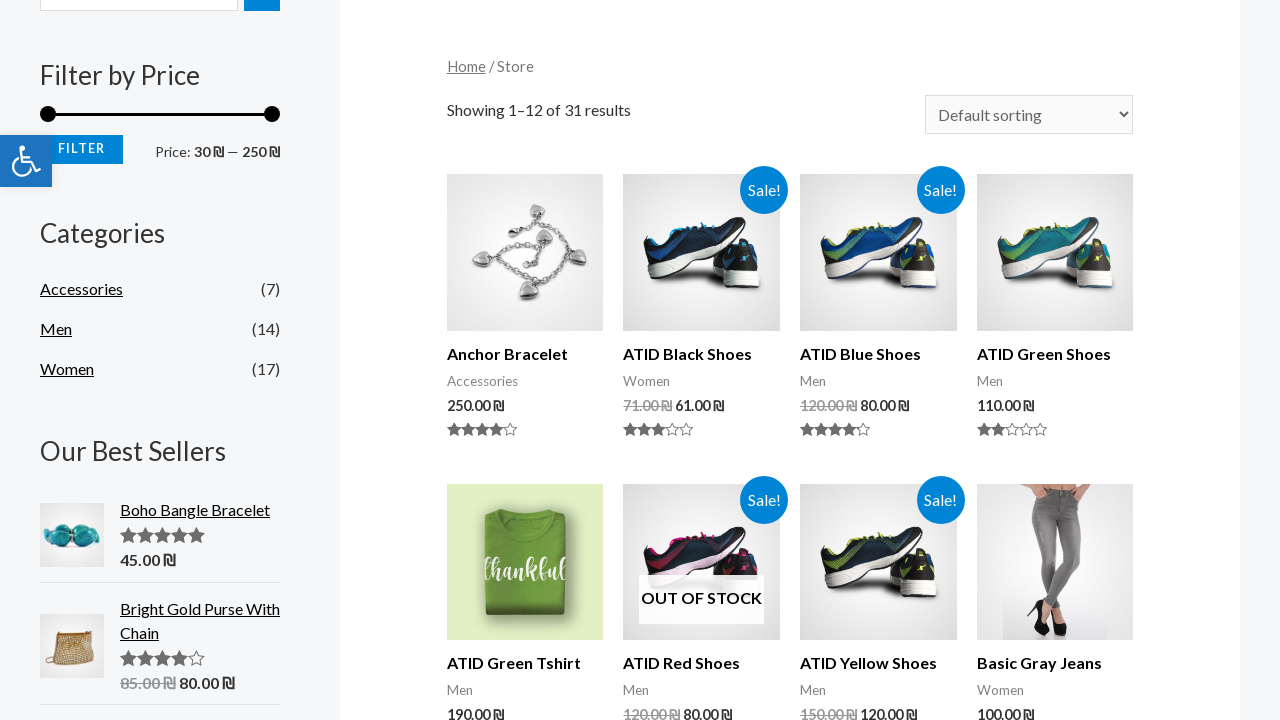

Clicked on Anchor Bracelet product at (525, 354) on h2:has-text('Anchor Bracelet')
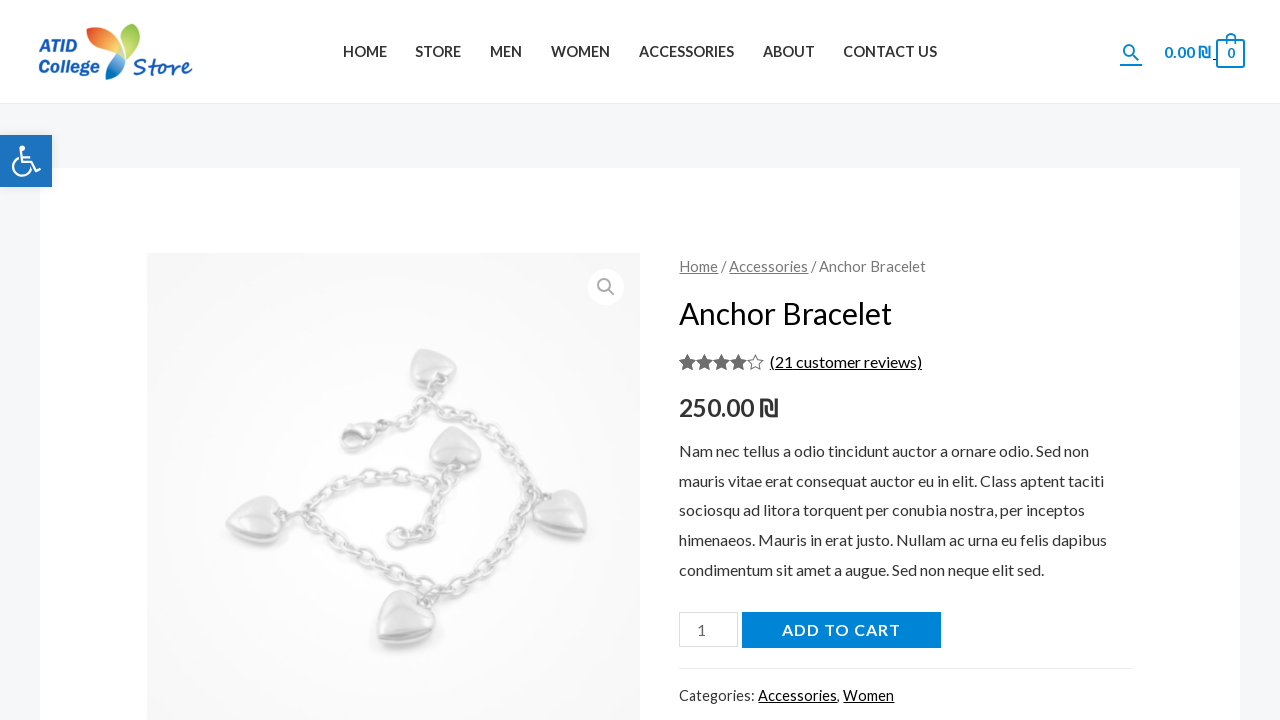

Scrolled to view add to cart button
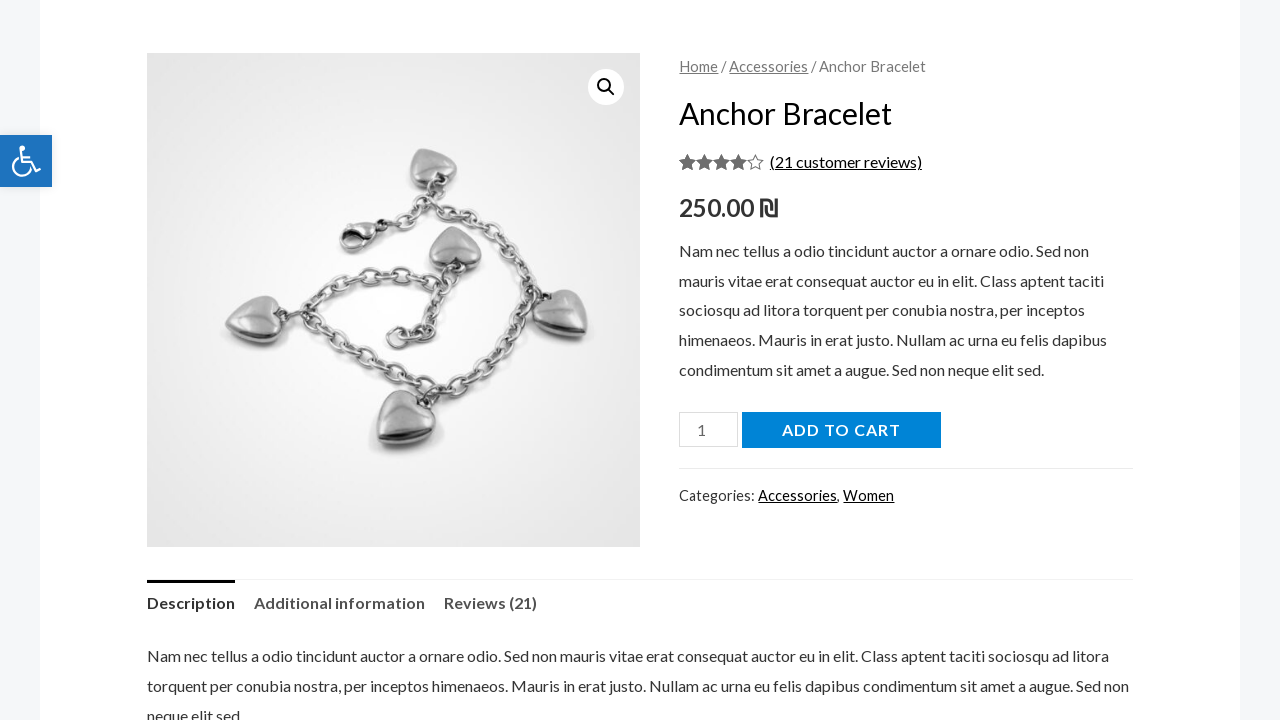

Added Anchor Bracelet to cart at (841, 430) on button.single_add_to_cart_button
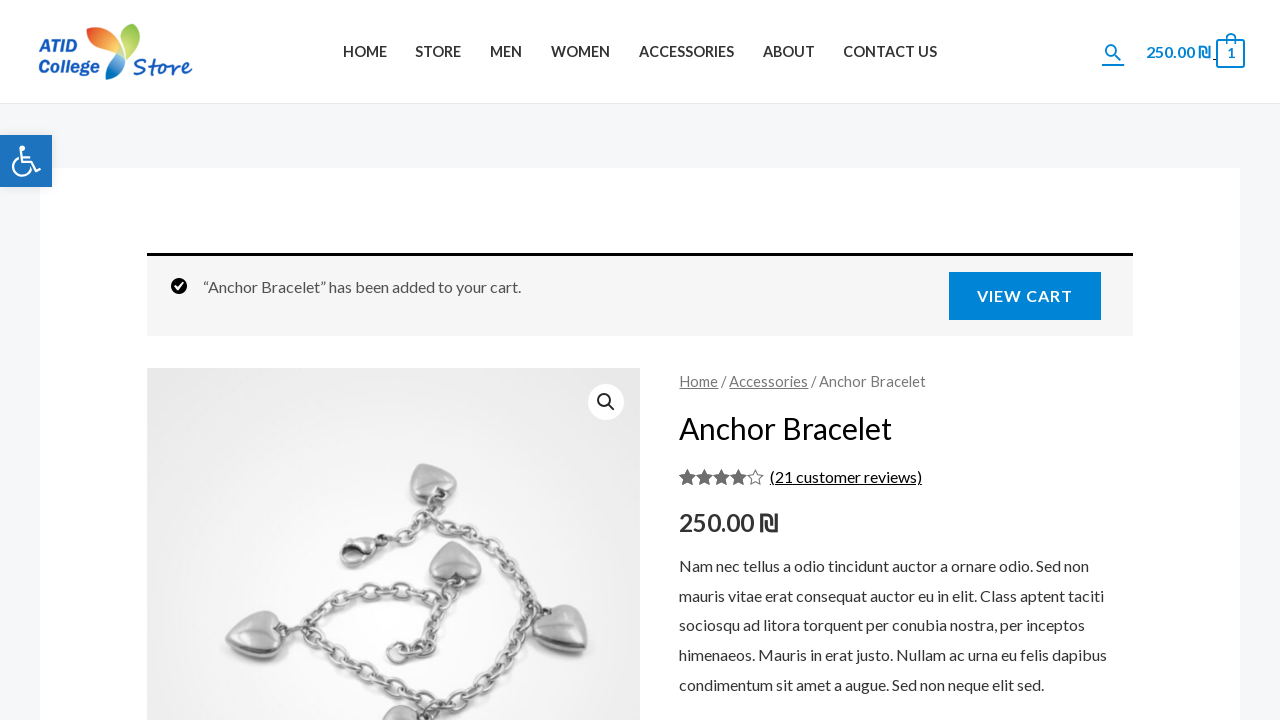

Navigated back to Store page via navigation menu at (438, 52) on xpath=//header/div[@id='ast-desktop-header']/div[1]/div[1]/div[1]/div[1]/div[2]/
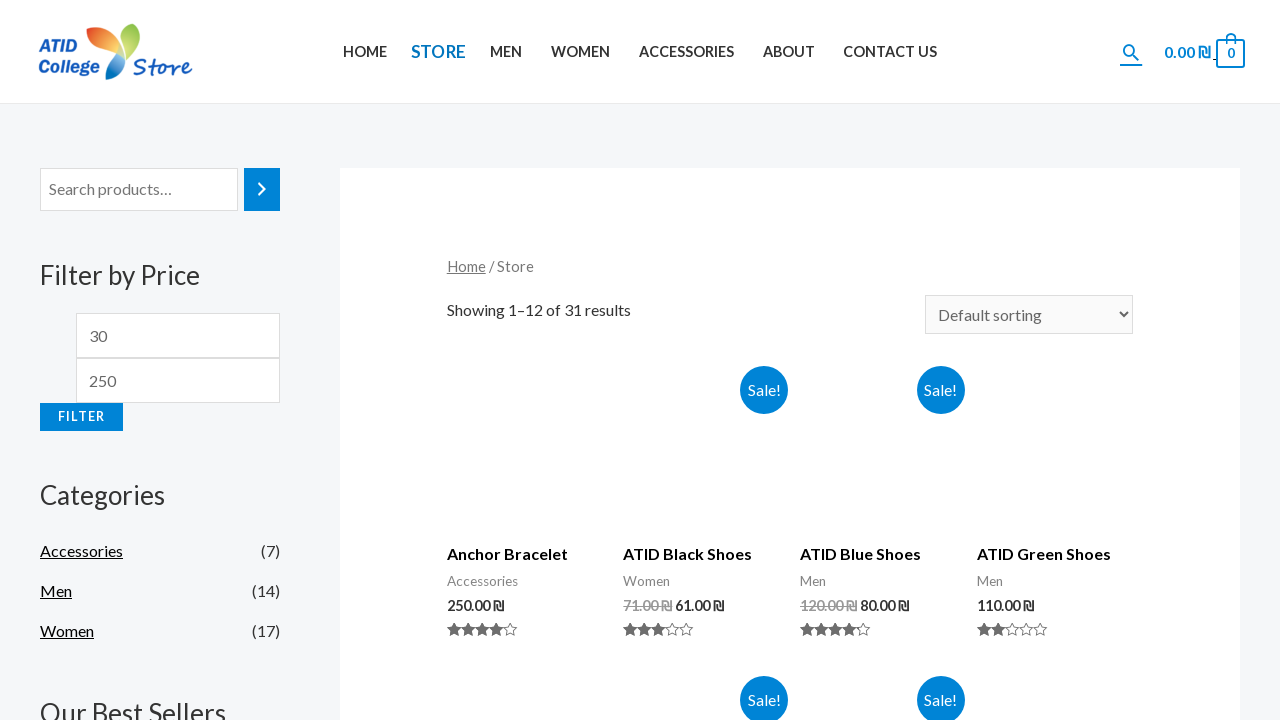

Scrolled down to view products again
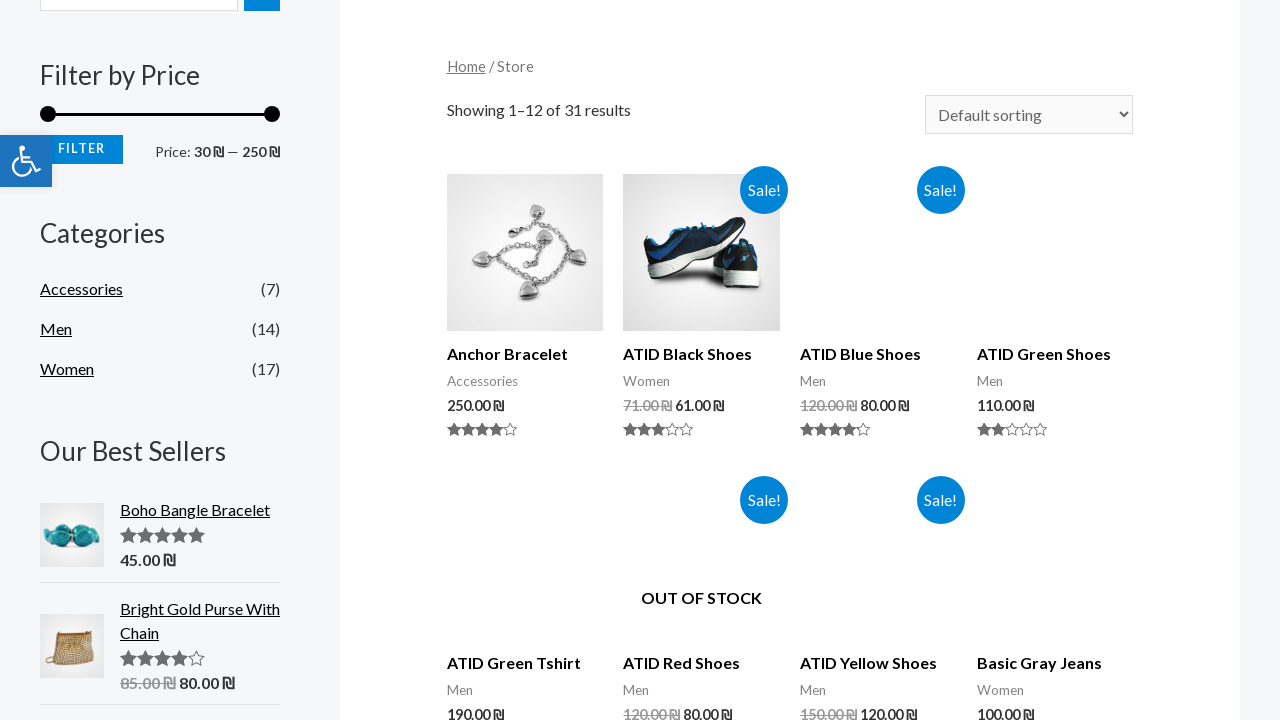

Clicked Store link in navigation menu again at (438, 52) on xpath=//header/div[@id='ast-desktop-header']/div[1]/div[1]/div[1]/div[1]/div[2]/
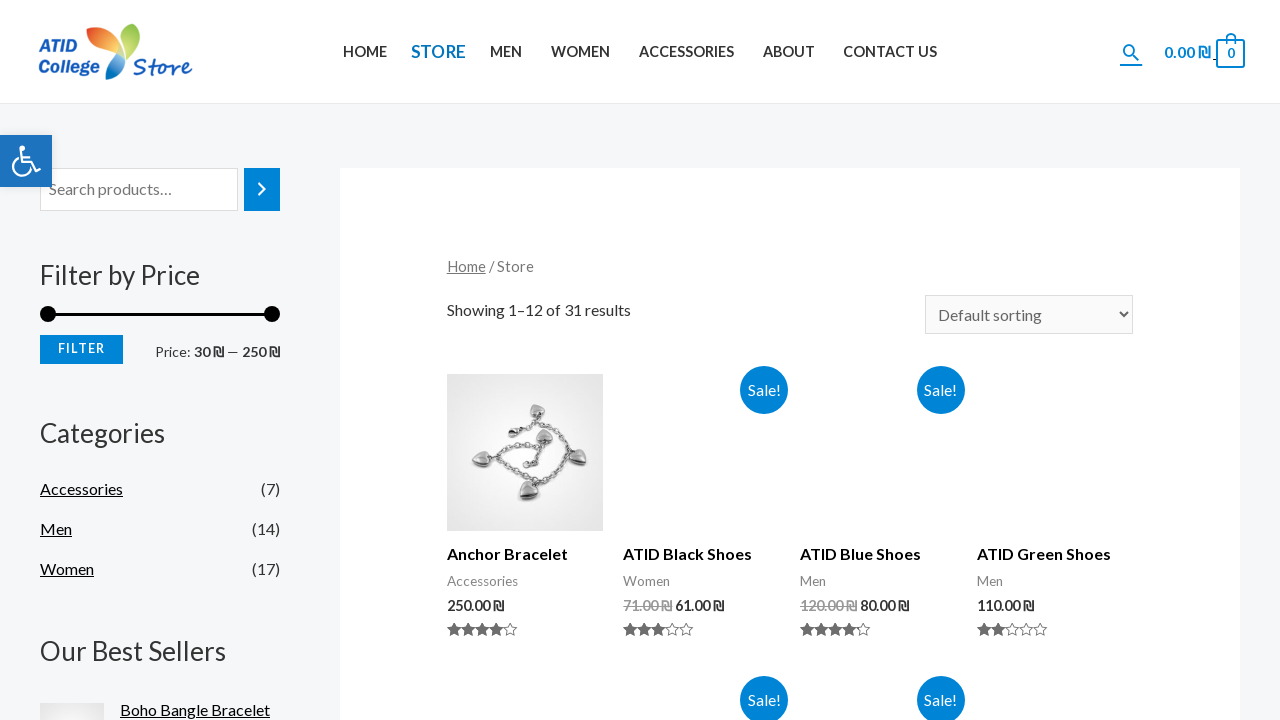

Scrolled down to view second product
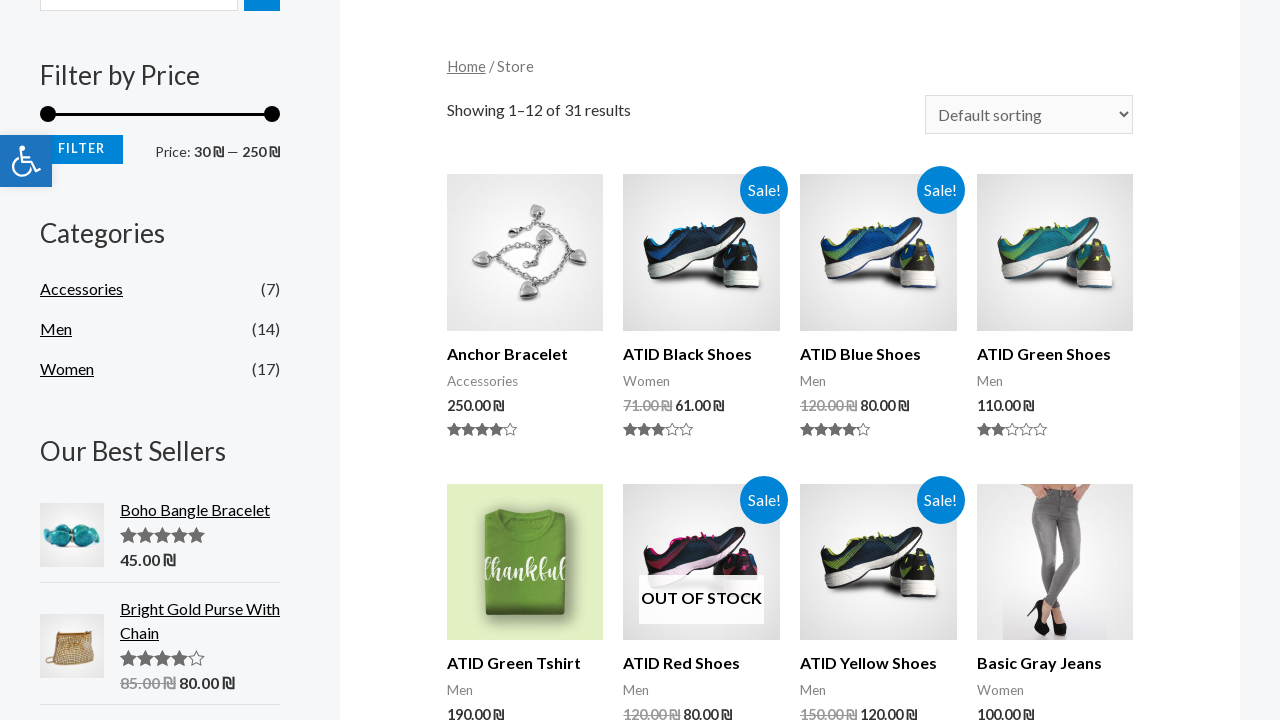

Waited for products to load
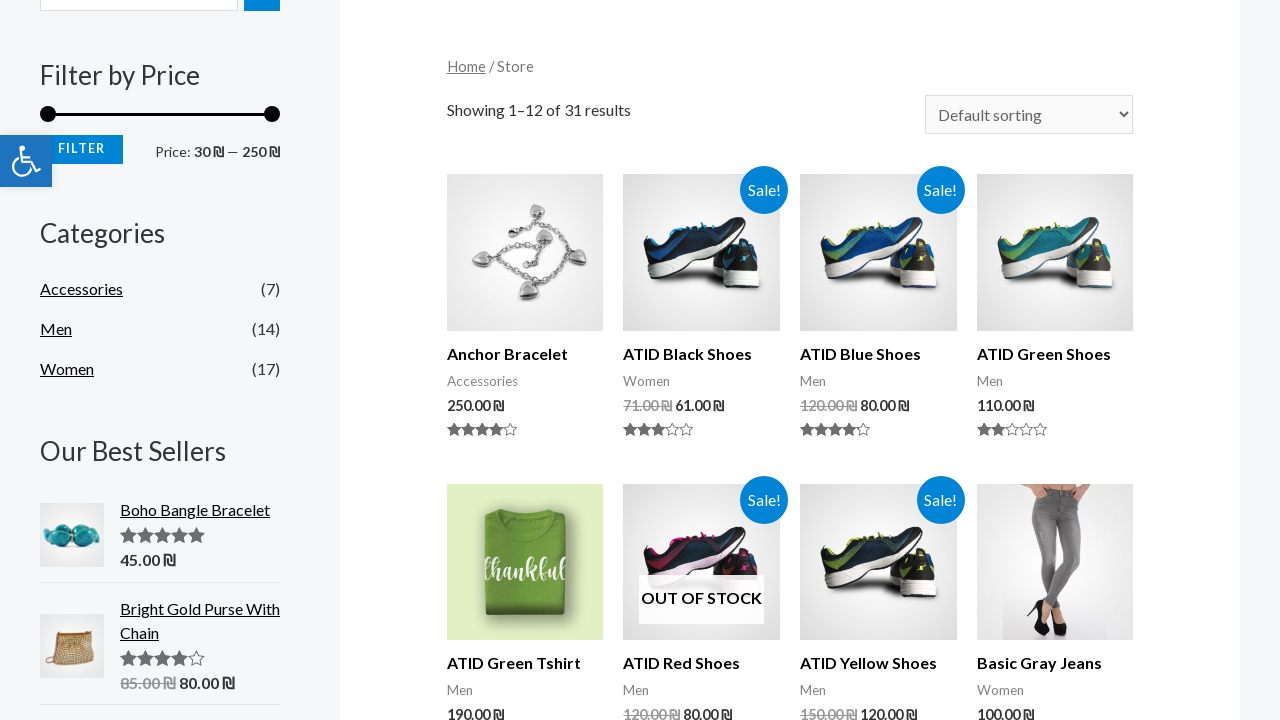

Clicked on second product at (702, 354) on .products .product:nth-child(2) h2
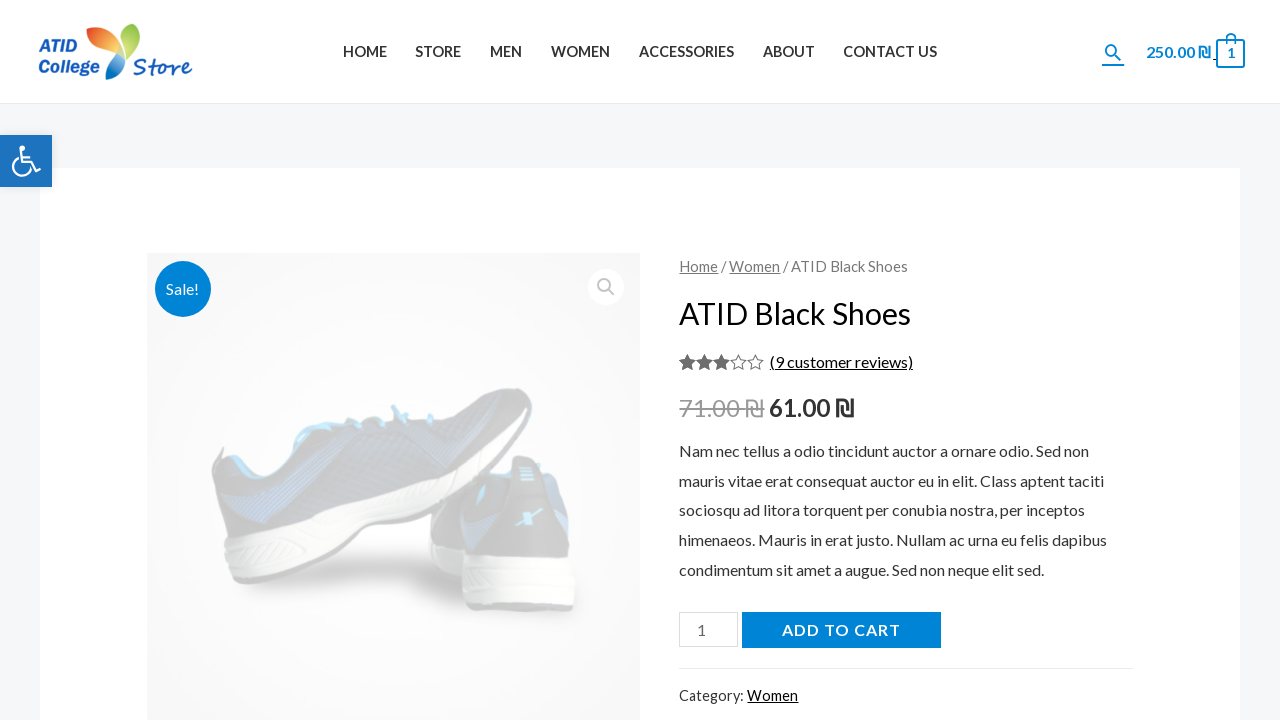

Scrolled to view add to cart button for second product
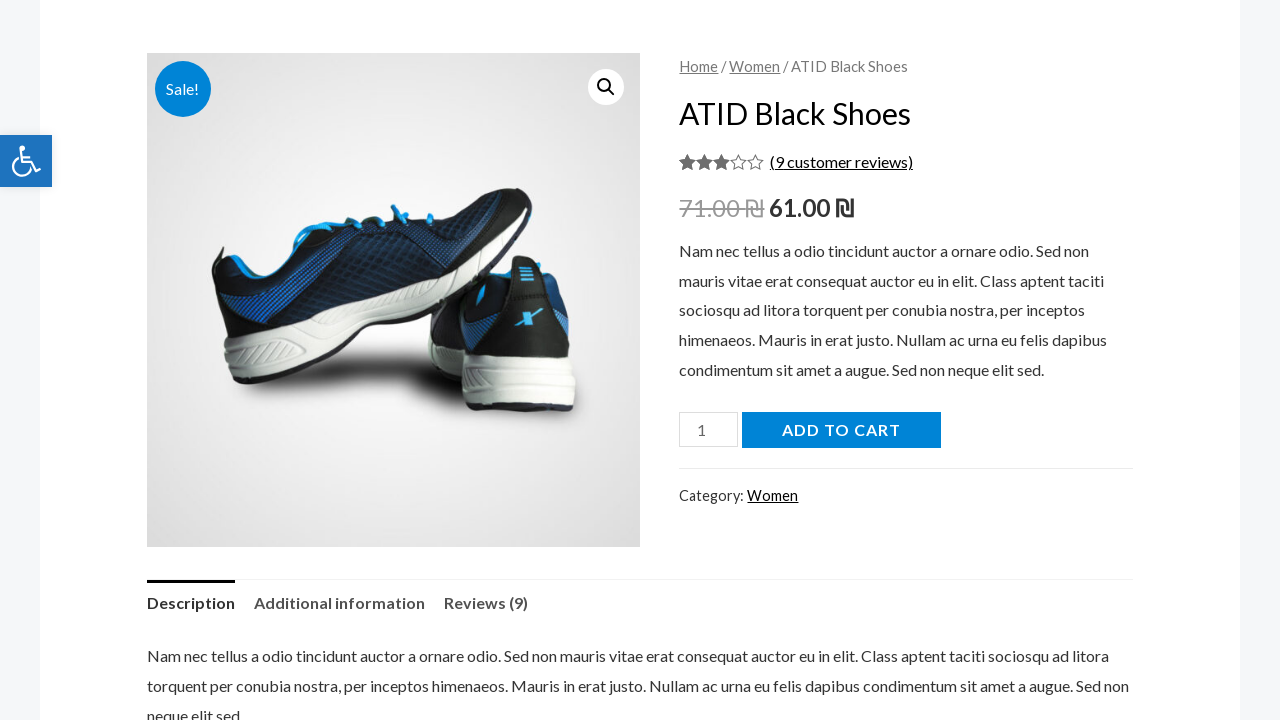

Added second product to cart at (841, 430) on button.single_add_to_cart_button
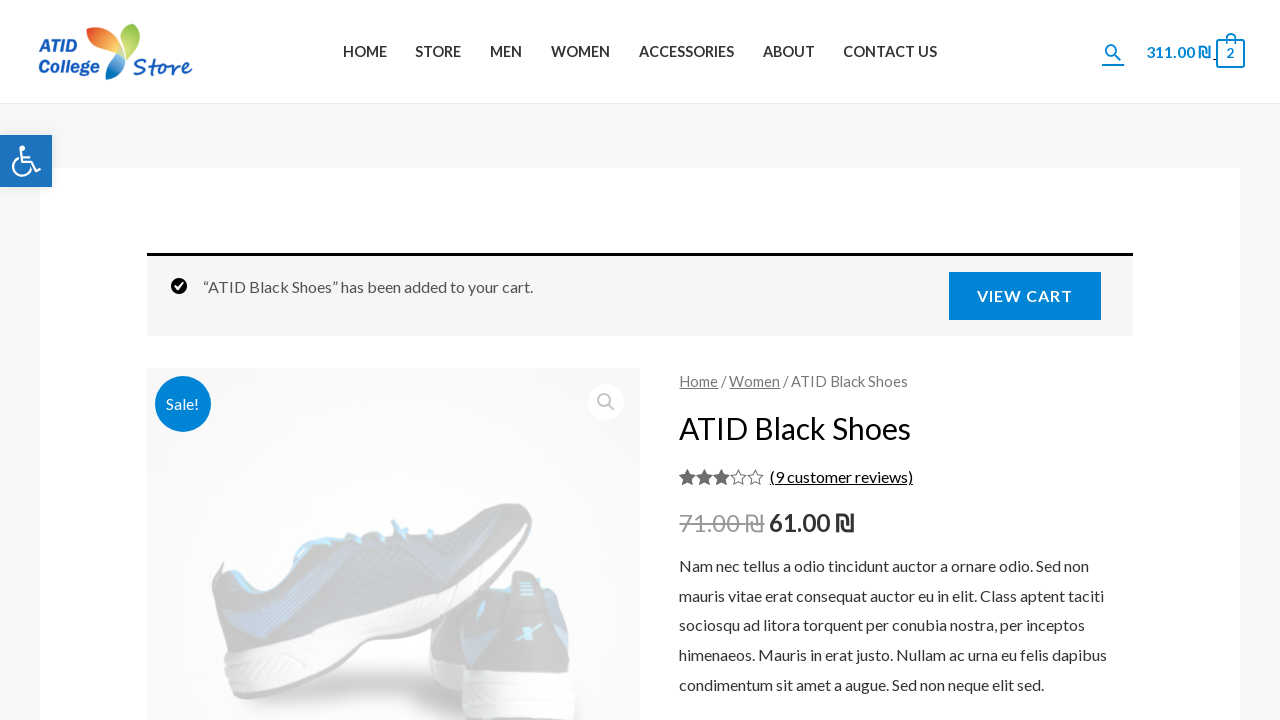

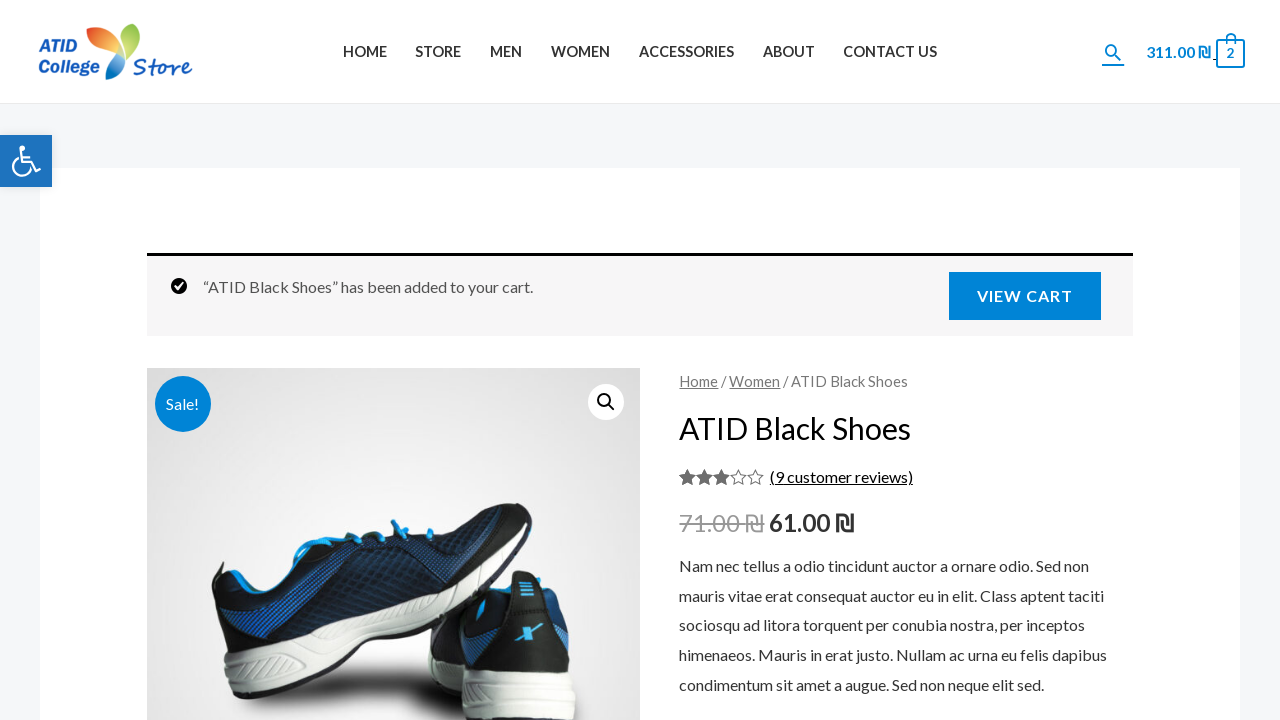